Tests radio button functionality by selecting different options and verifying the final selection is displayed correctly

Starting URL: https://acctabootcamp.github.io/site/examples/actions

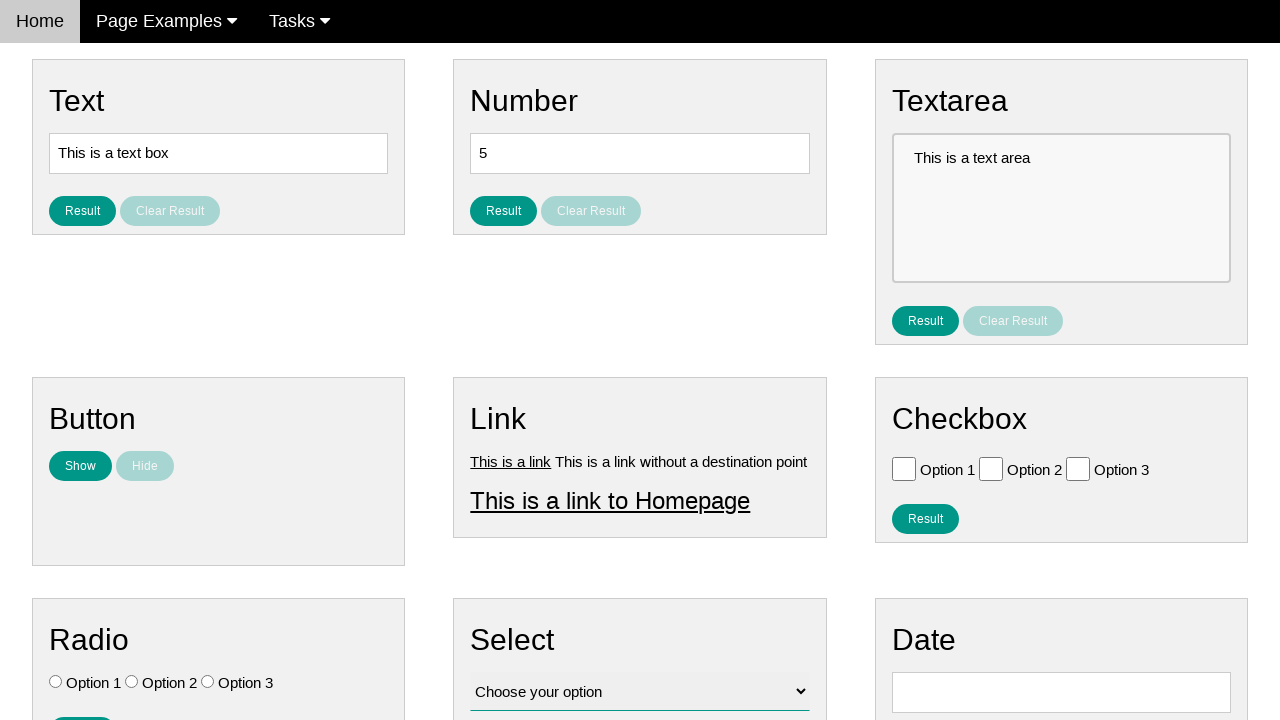

Navigated to radio button test page
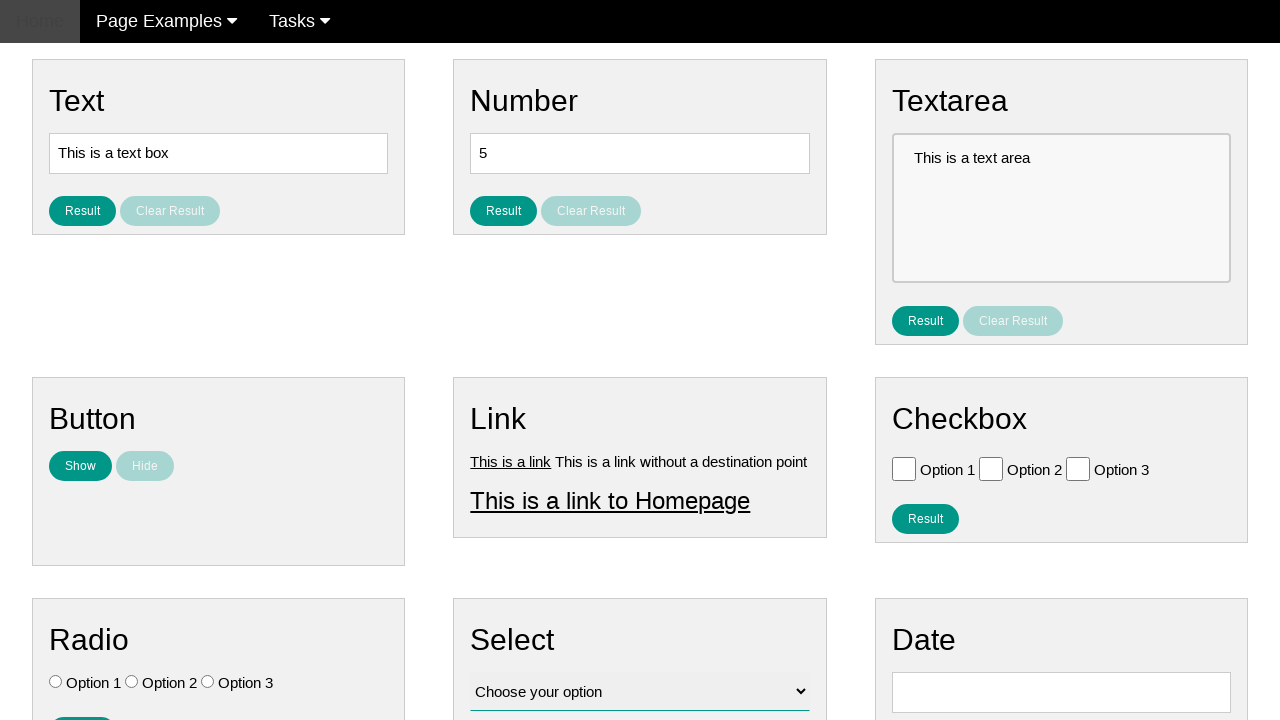

Located all radio button elements with name 'vfb-7'
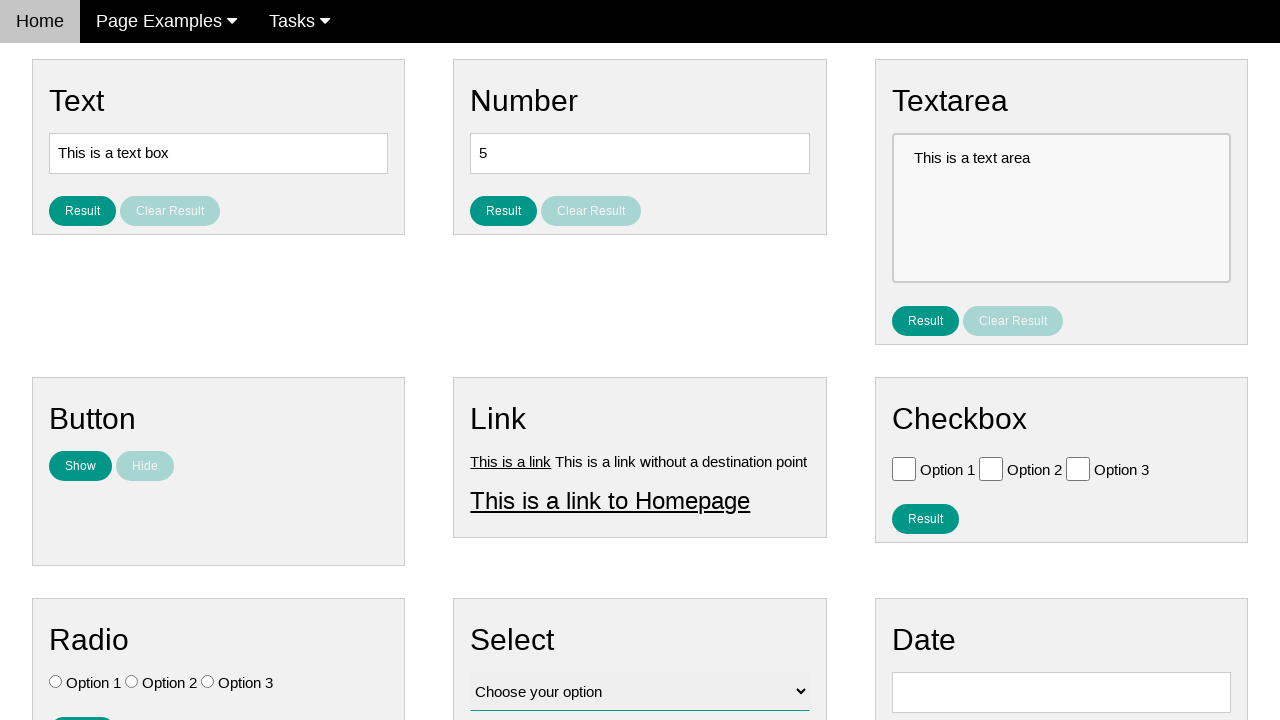

Verified that no radio buttons are initially selected
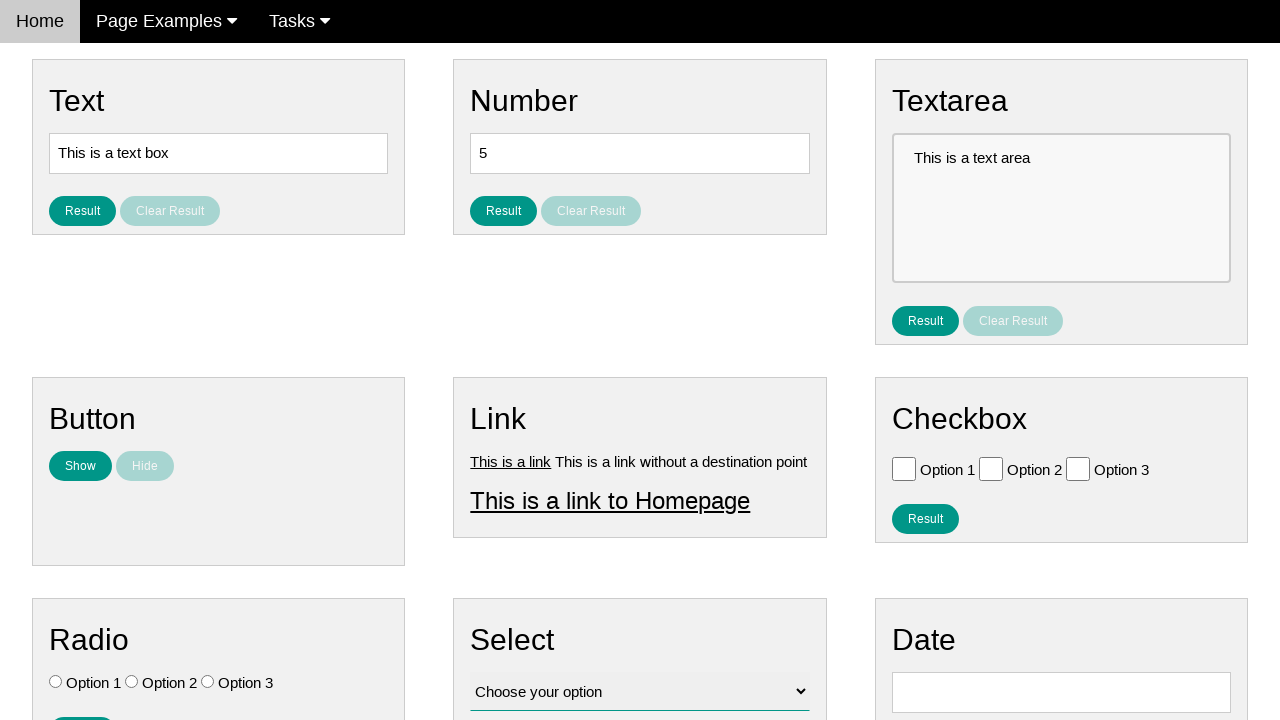

Clicked on Option 3 (index 2) radio button at (208, 682) on [name='vfb-7'] >> nth=2
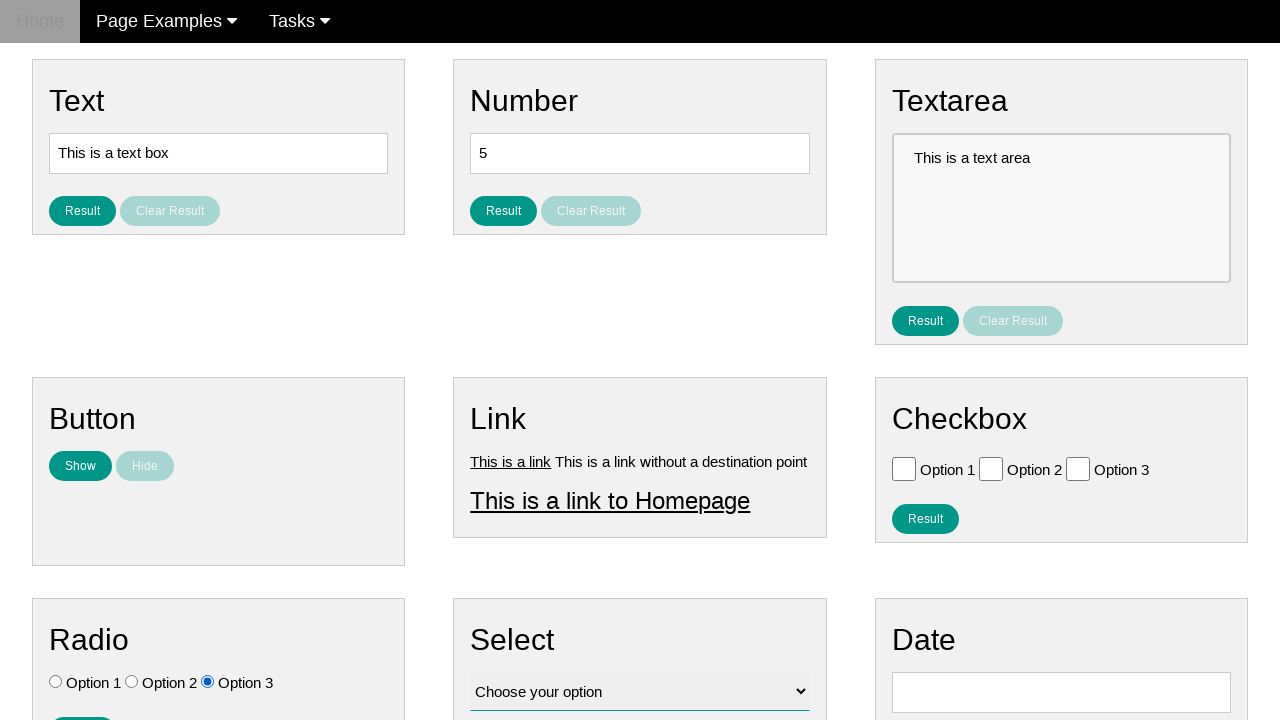

Verified that only Option 3 is selected
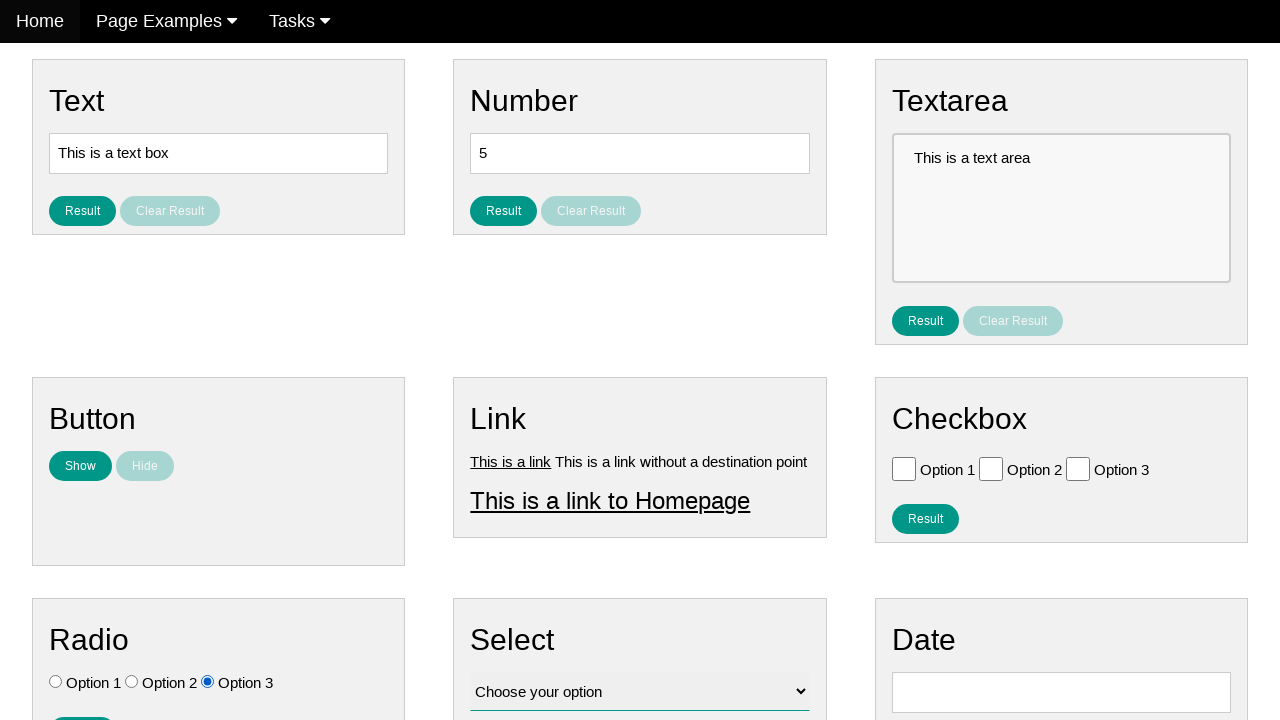

Clicked on Option 1 (index 0) radio button at (56, 682) on [name='vfb-7'] >> nth=0
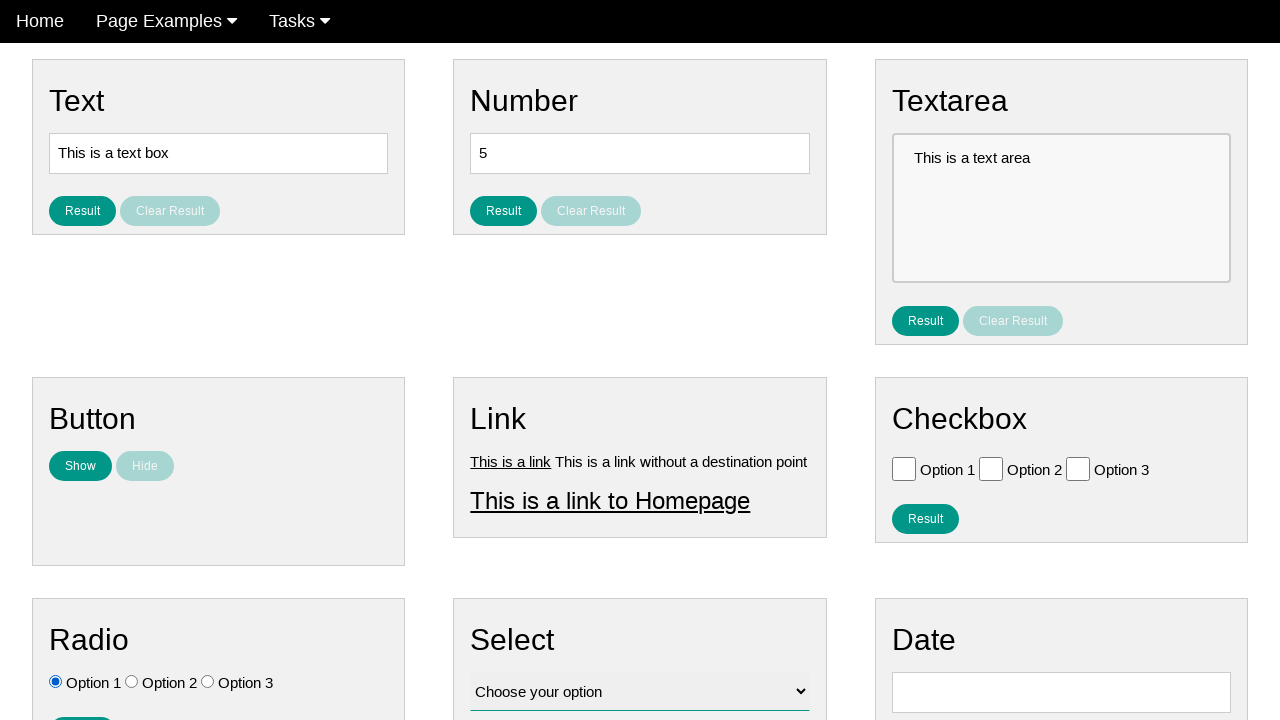

Verified that only Option 1 is now selected
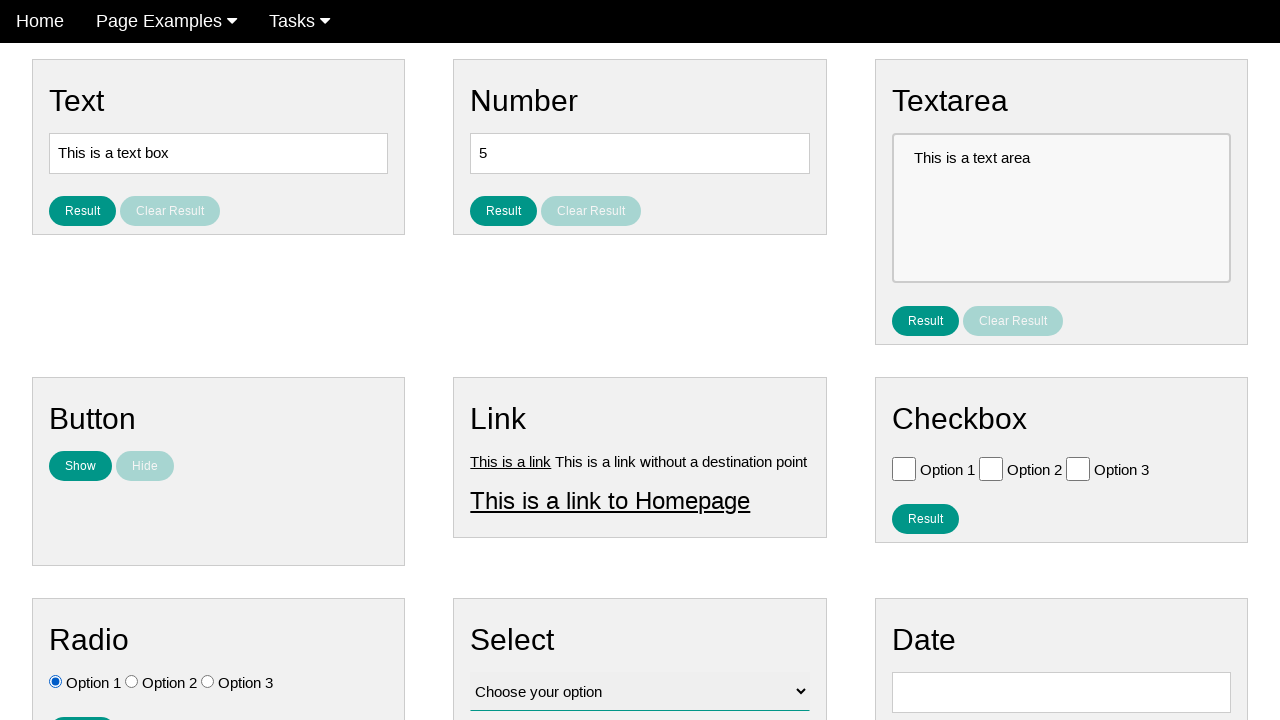

Clicked the result button to display selection at (82, 705) on #result_button_ratio
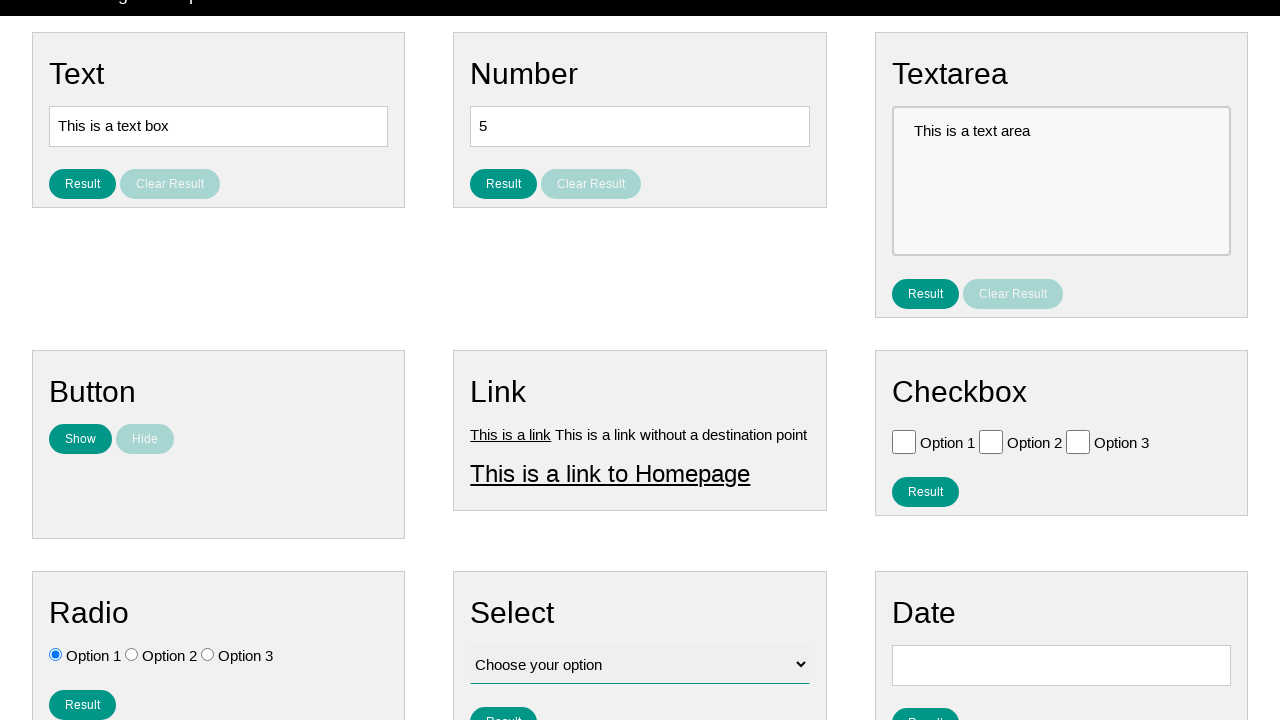

Verified result message displays 'You selected option: Option 1'
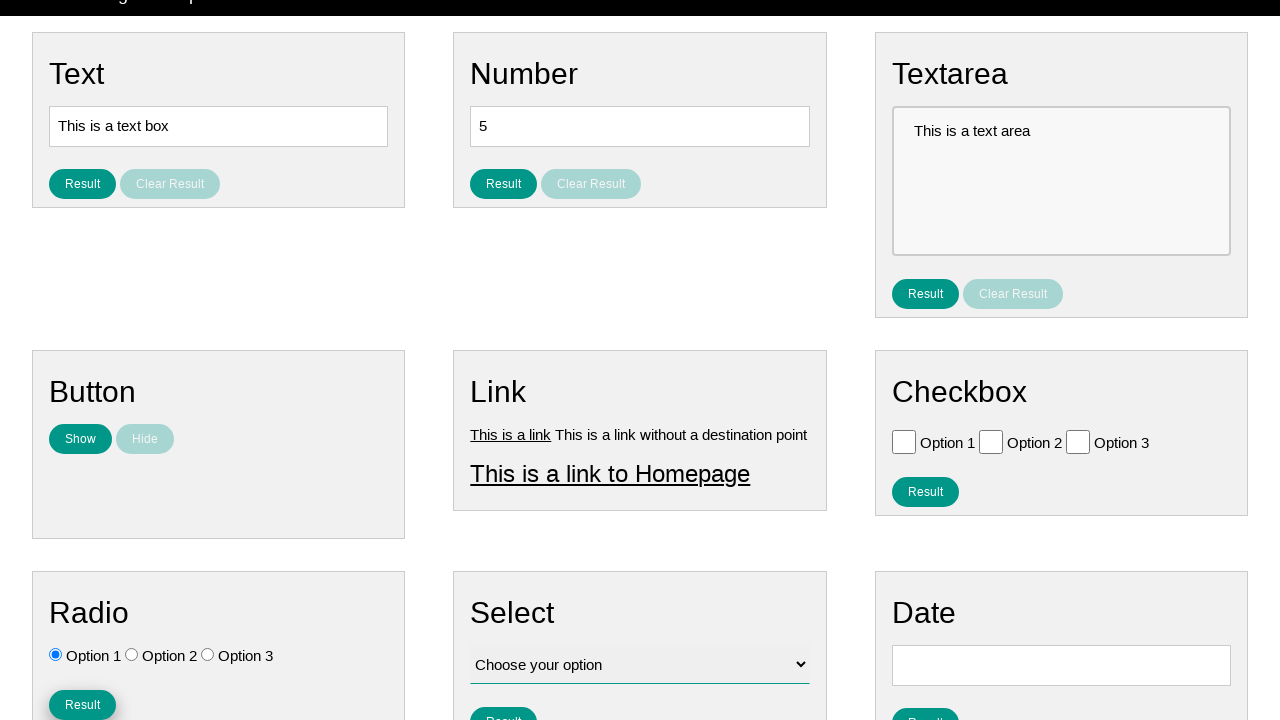

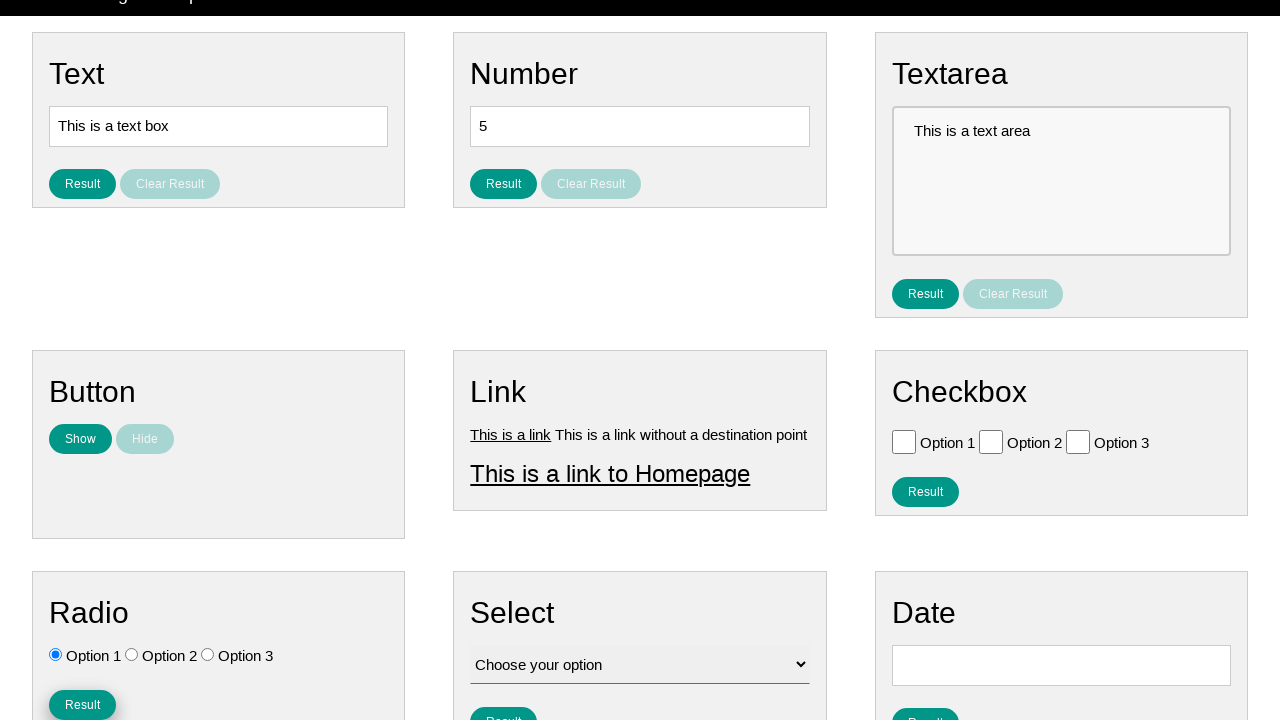